Navigates to a wine marketing page, waits for content to load, then navigates to a wine estates category page and verifies list items are present.

Starting URL: https://www.vinetur.com/marketing/

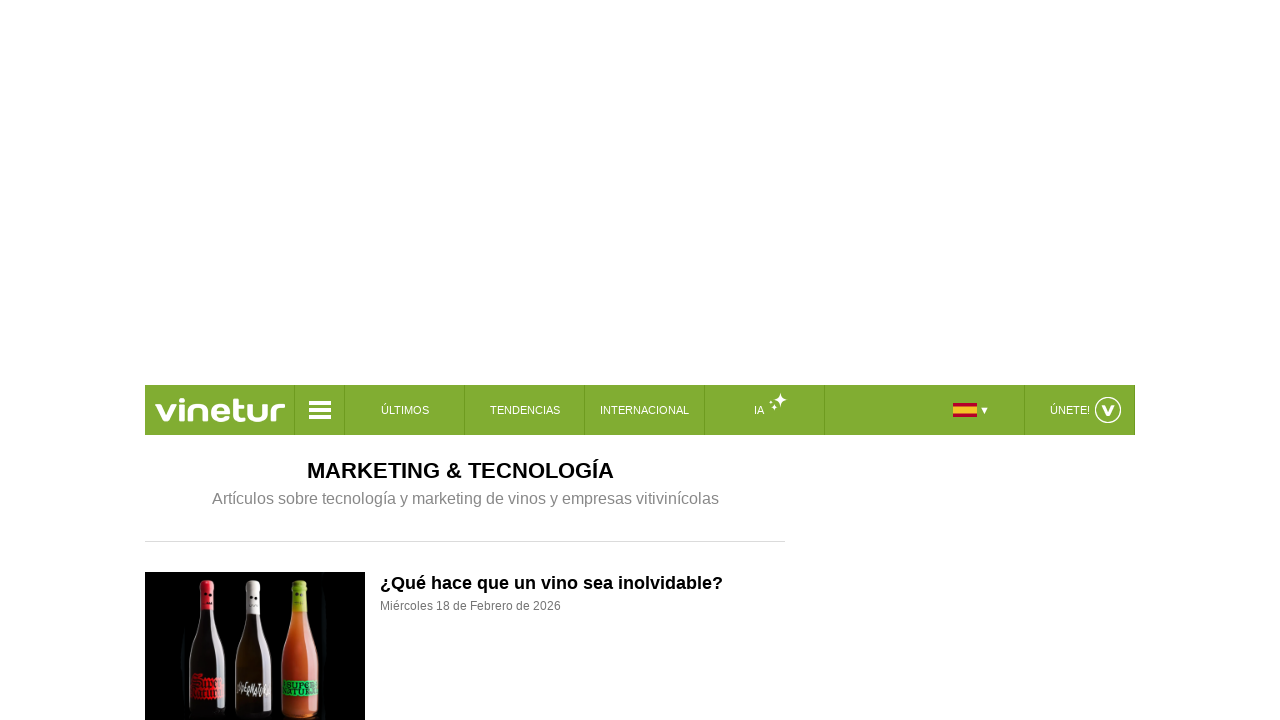

Navigated to wine marketing page at https://www.vinetur.com/marketing/
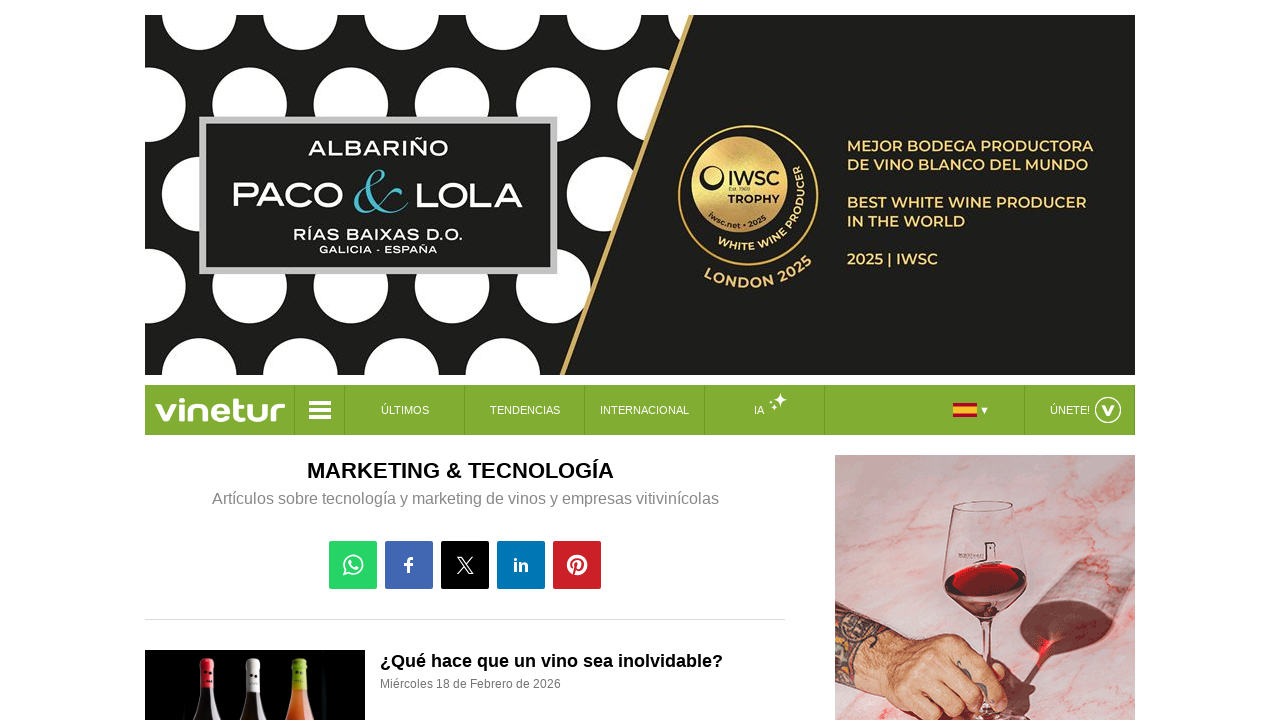

Waited for page elements (buttons, links, divs) to load on marketing page
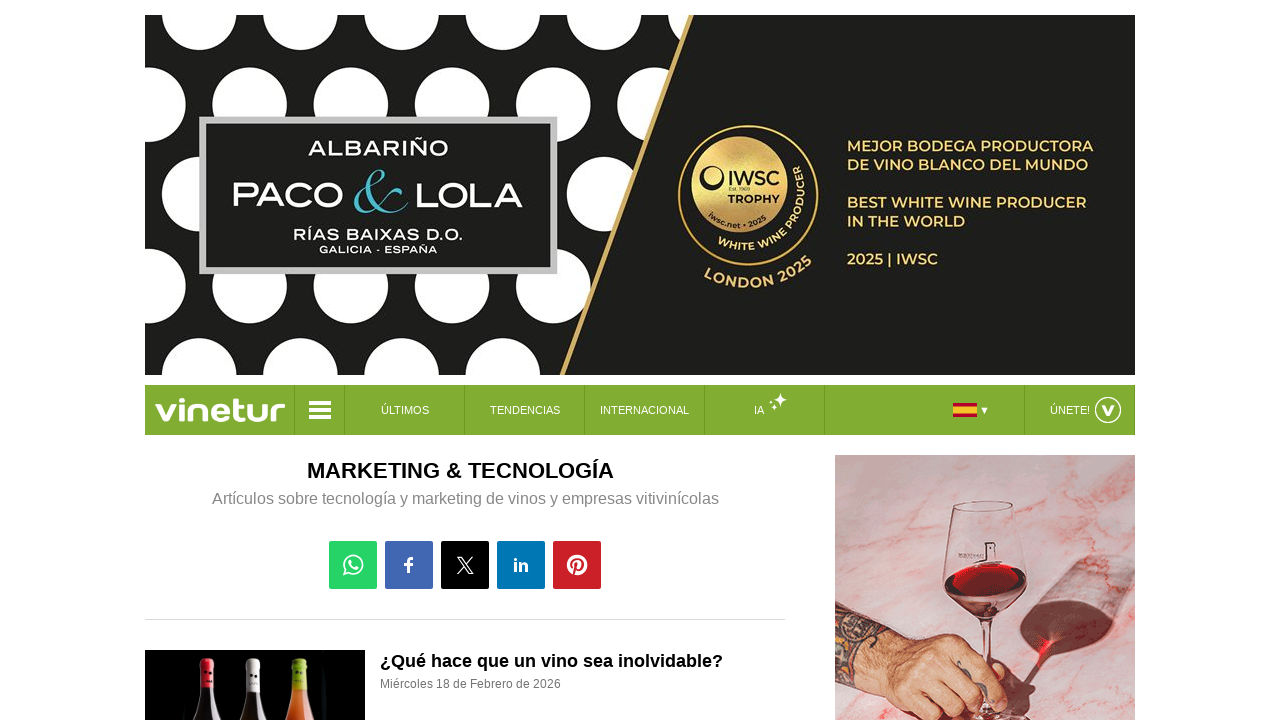

Navigated to wine estates category page
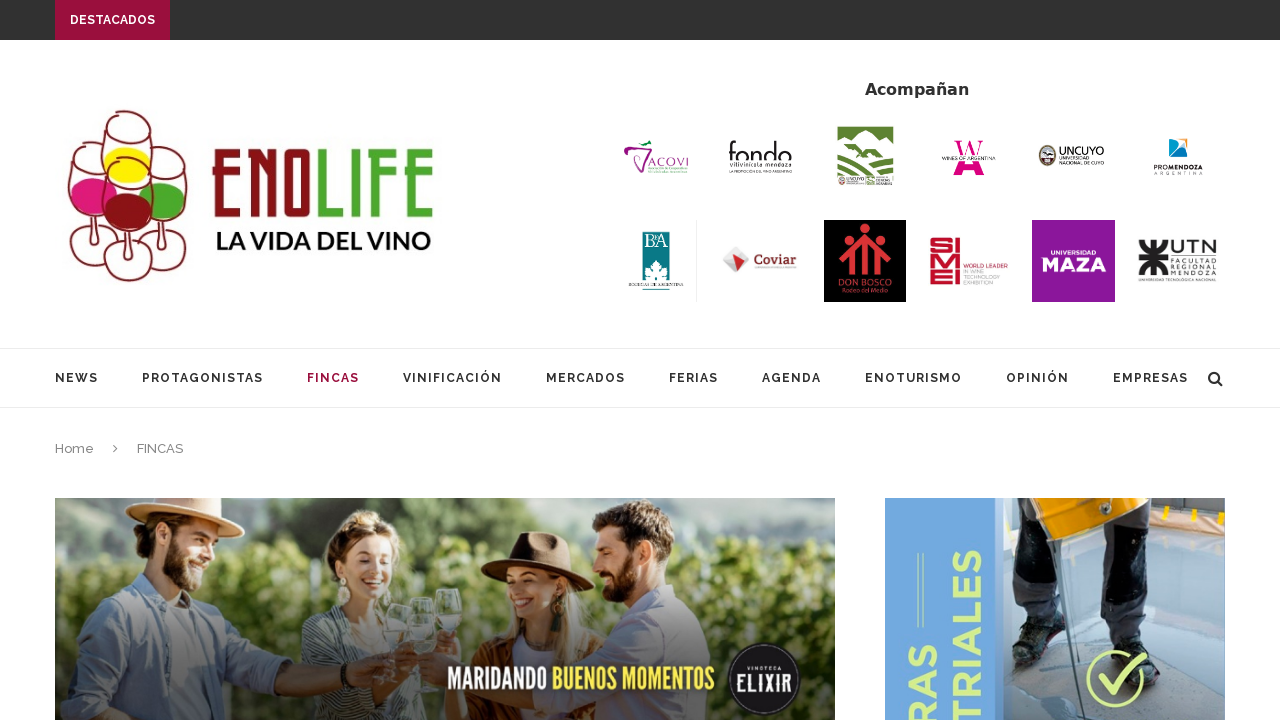

List items loaded on estates category page
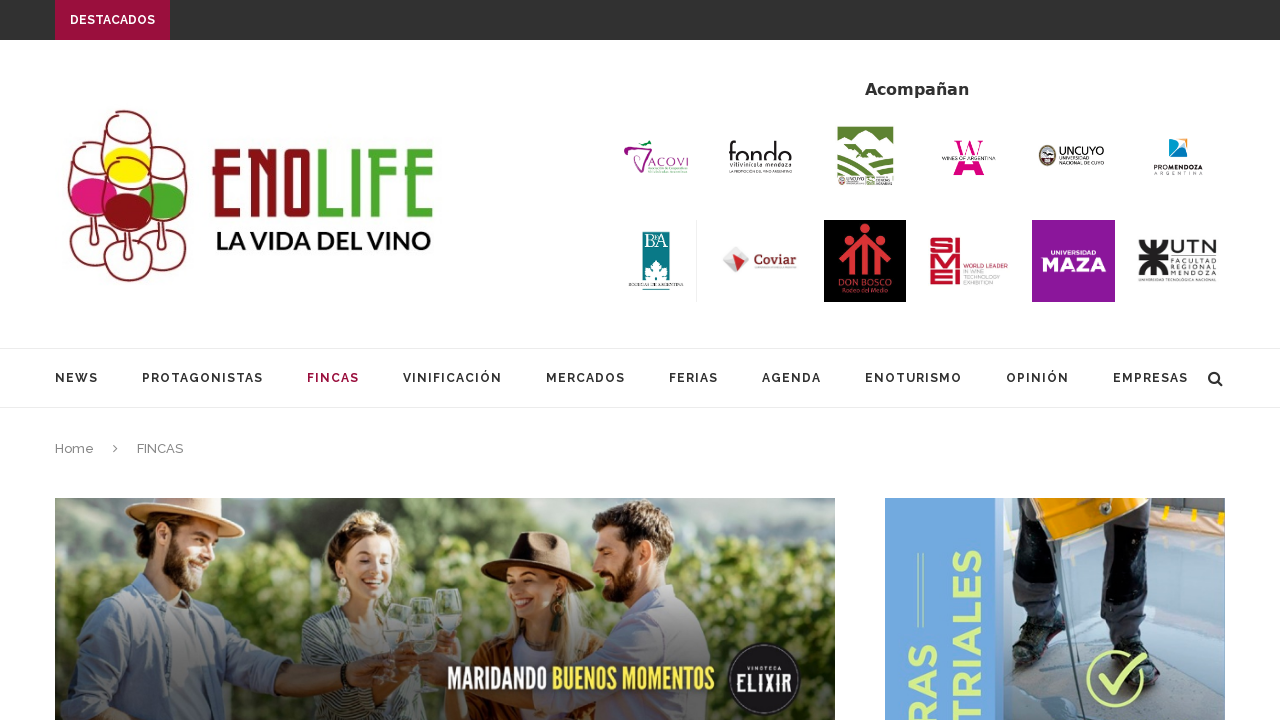

Verified links are present within list items
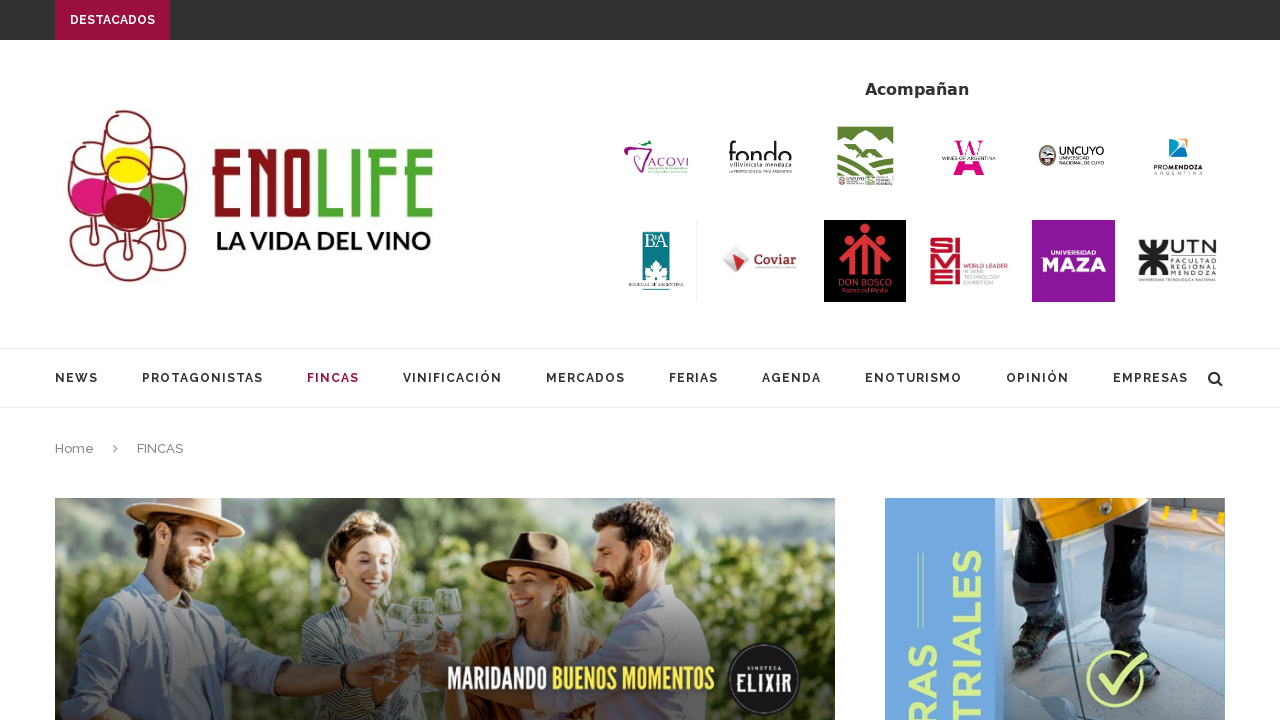

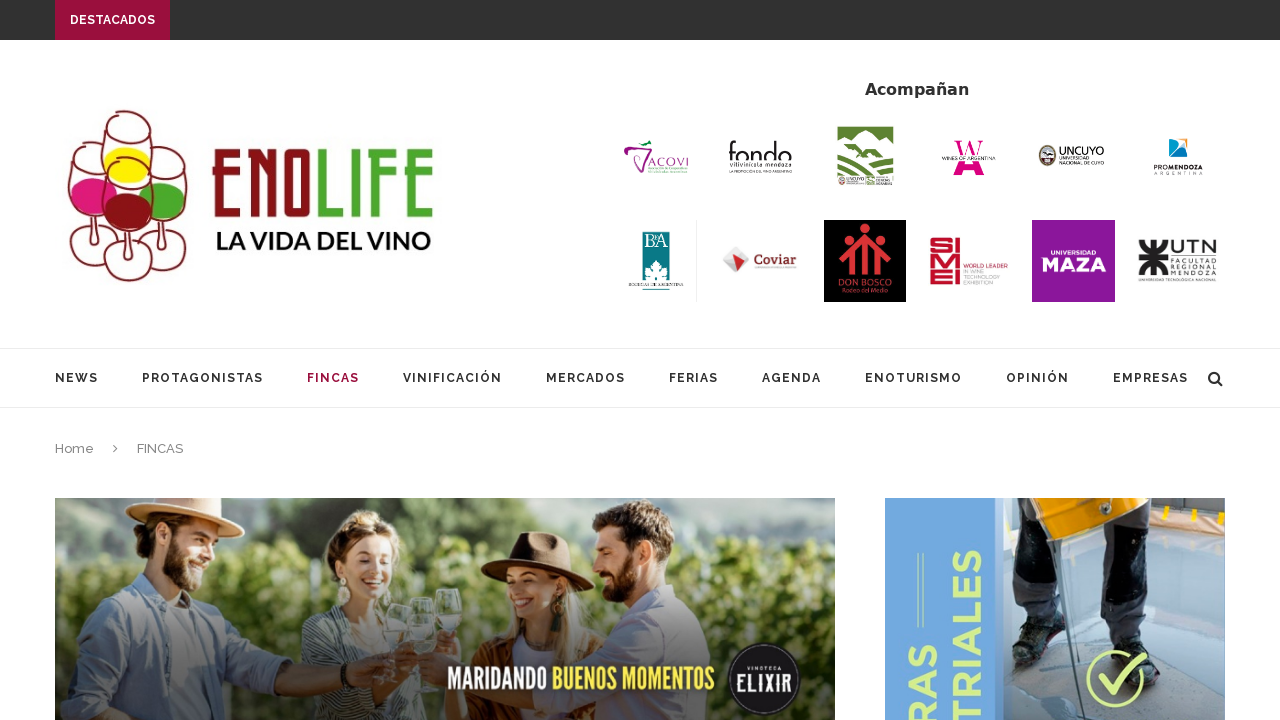